Navigates to an automation practice page and verifies web table structure by locating the table and checking that rows and columns are present

Starting URL: https://rahulshettyacademy.com/AutomationPractice/

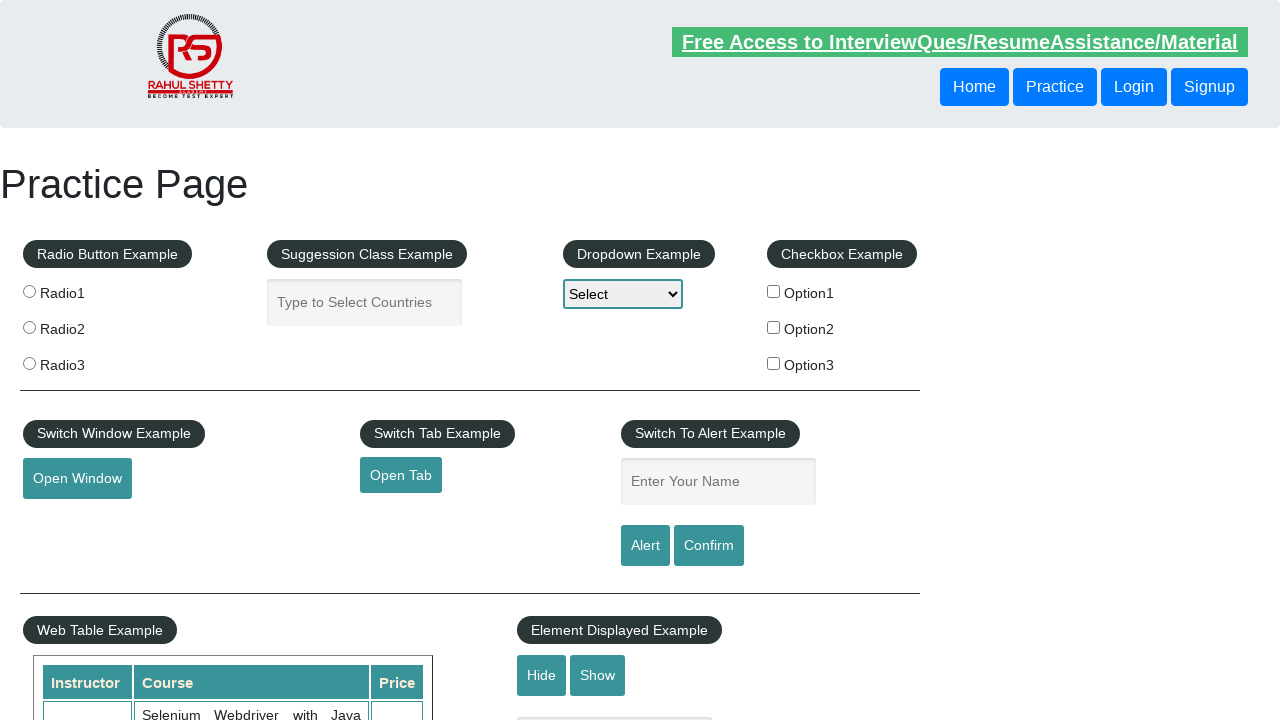

Located the courses table element
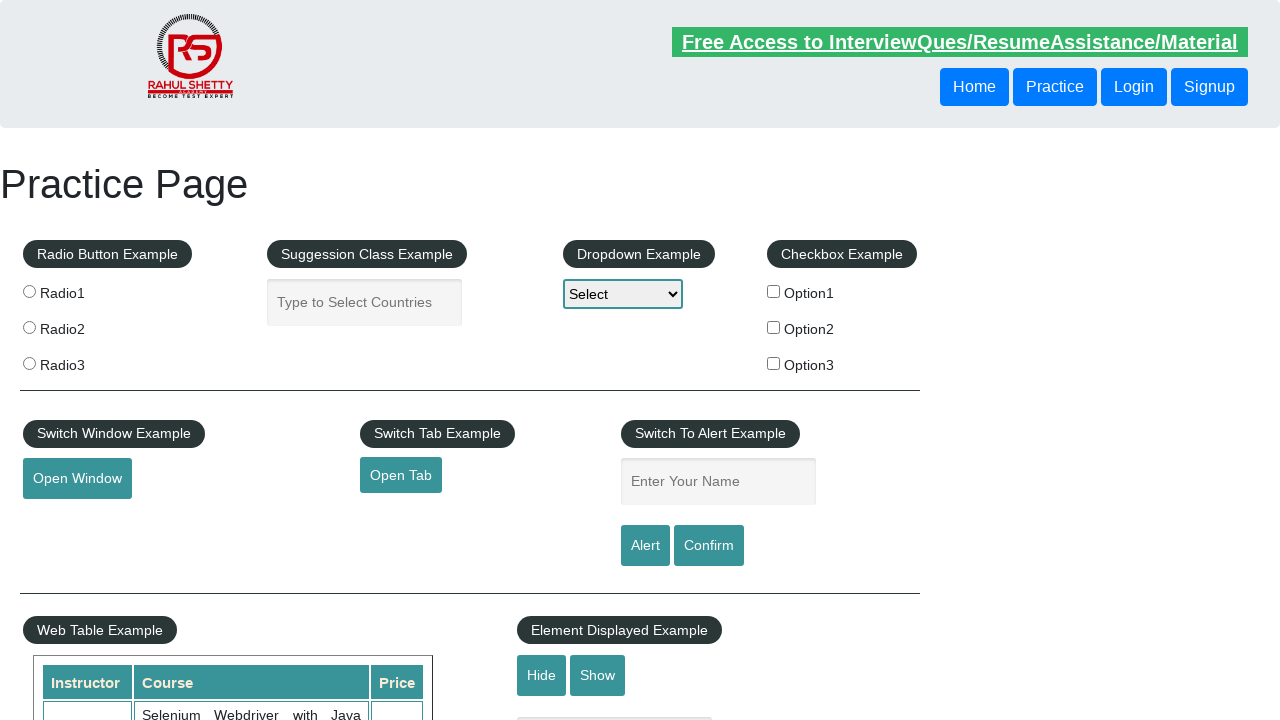

Verified that the courses table is present and visible
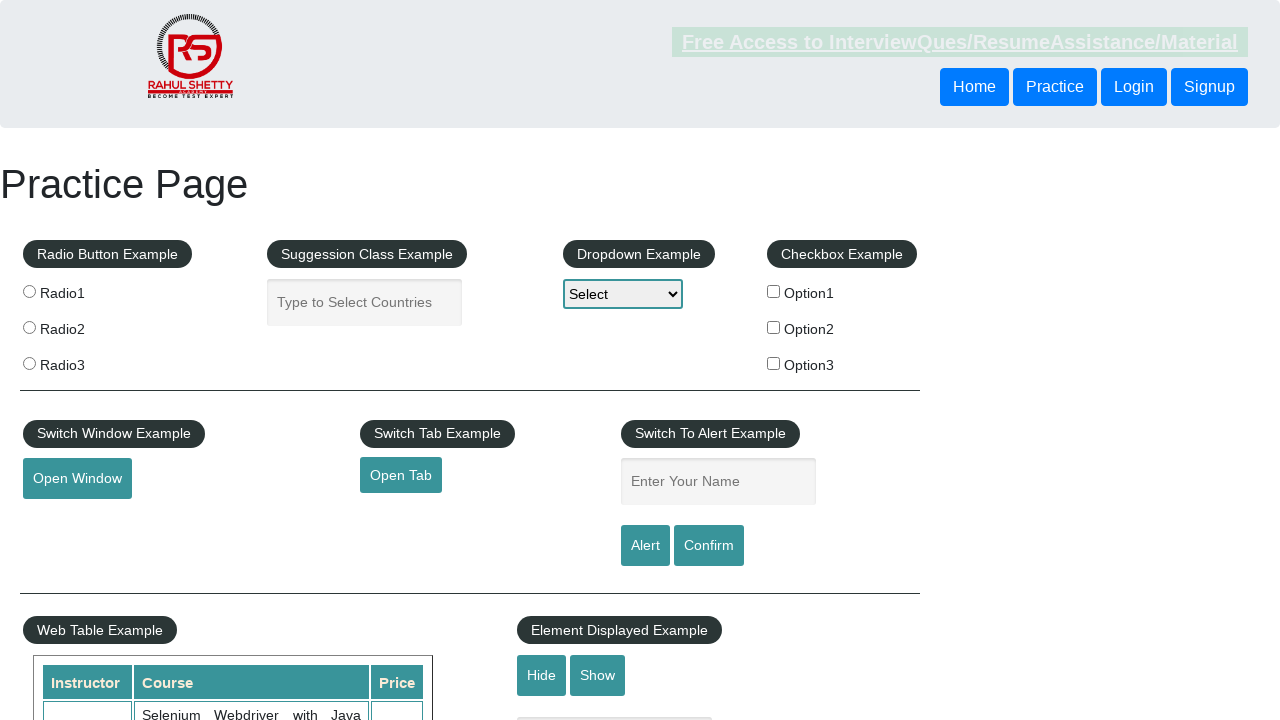

Retrieved all rows from the courses table
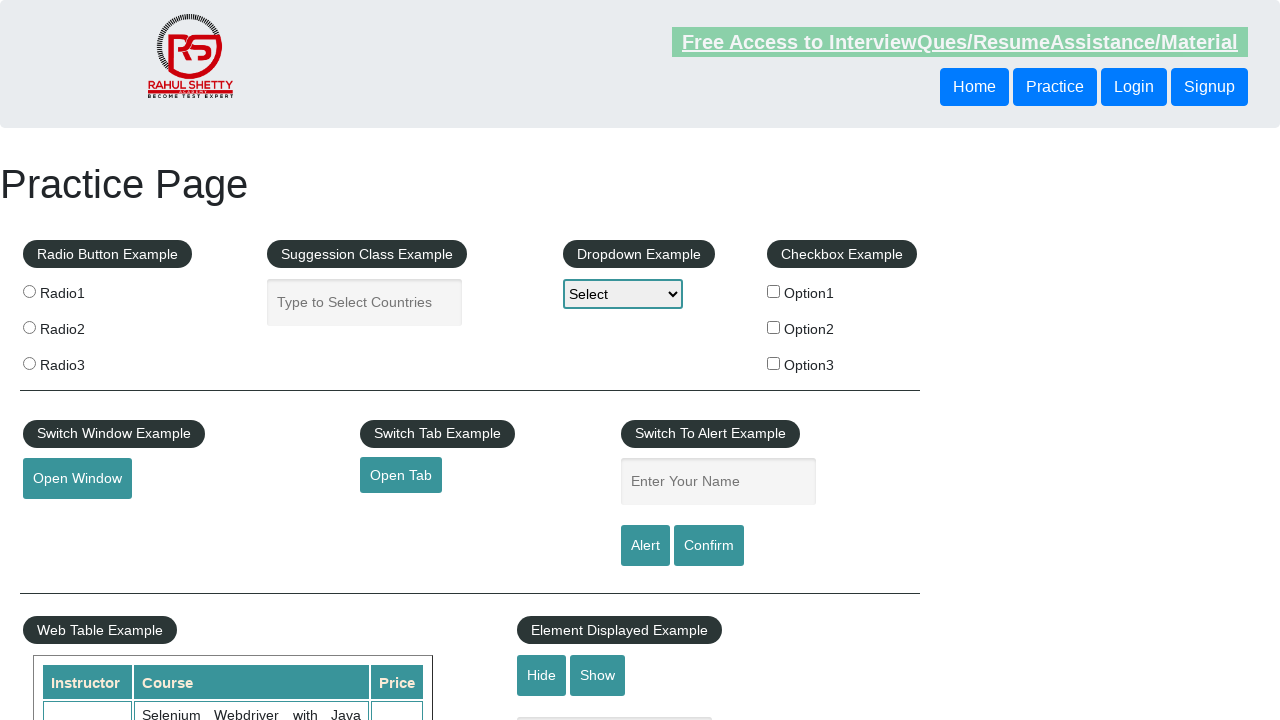

Asserted that table rows are present (count > 0)
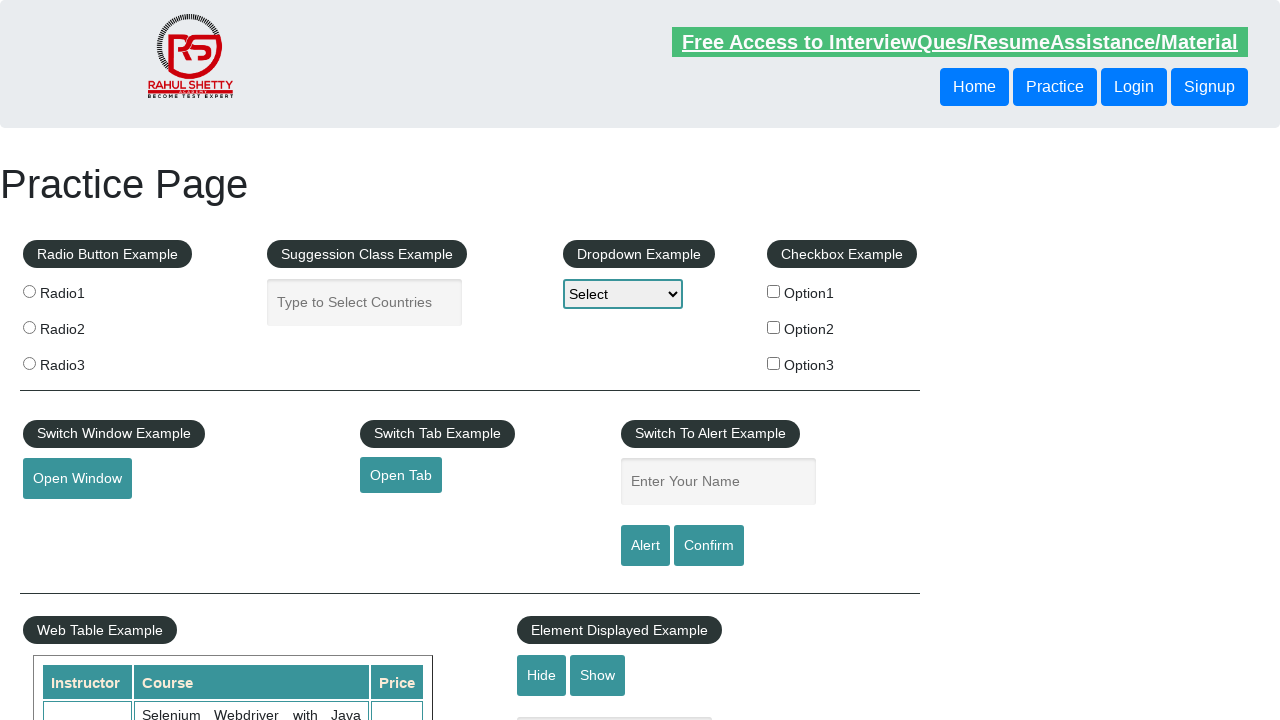

Retrieved header columns from the courses table
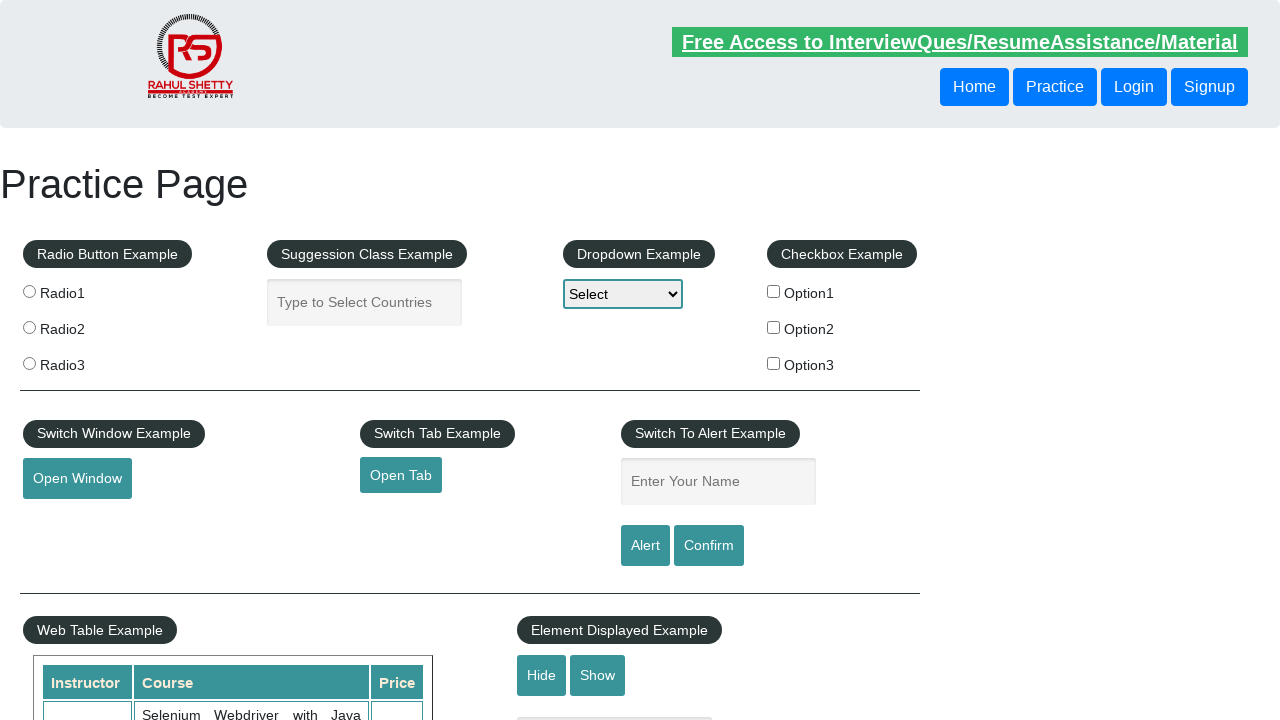

Asserted that header columns are present (count > 0)
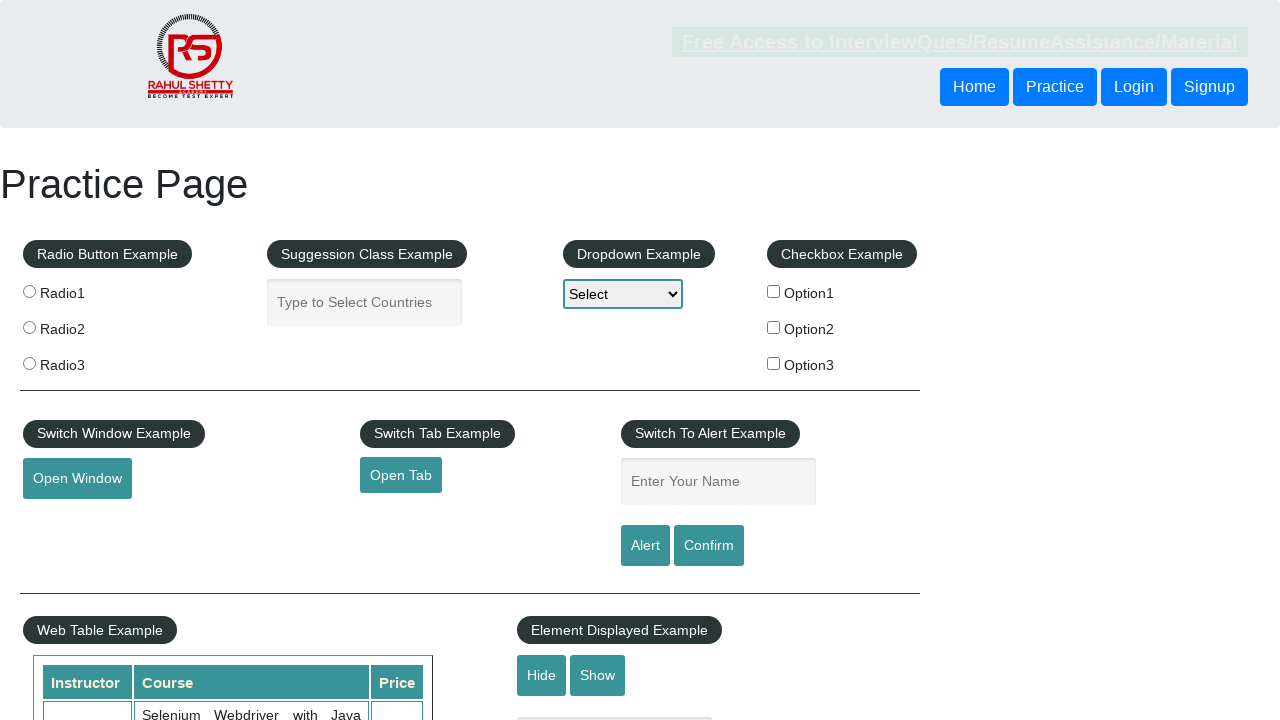

Retrieved cells from the second data row of the table
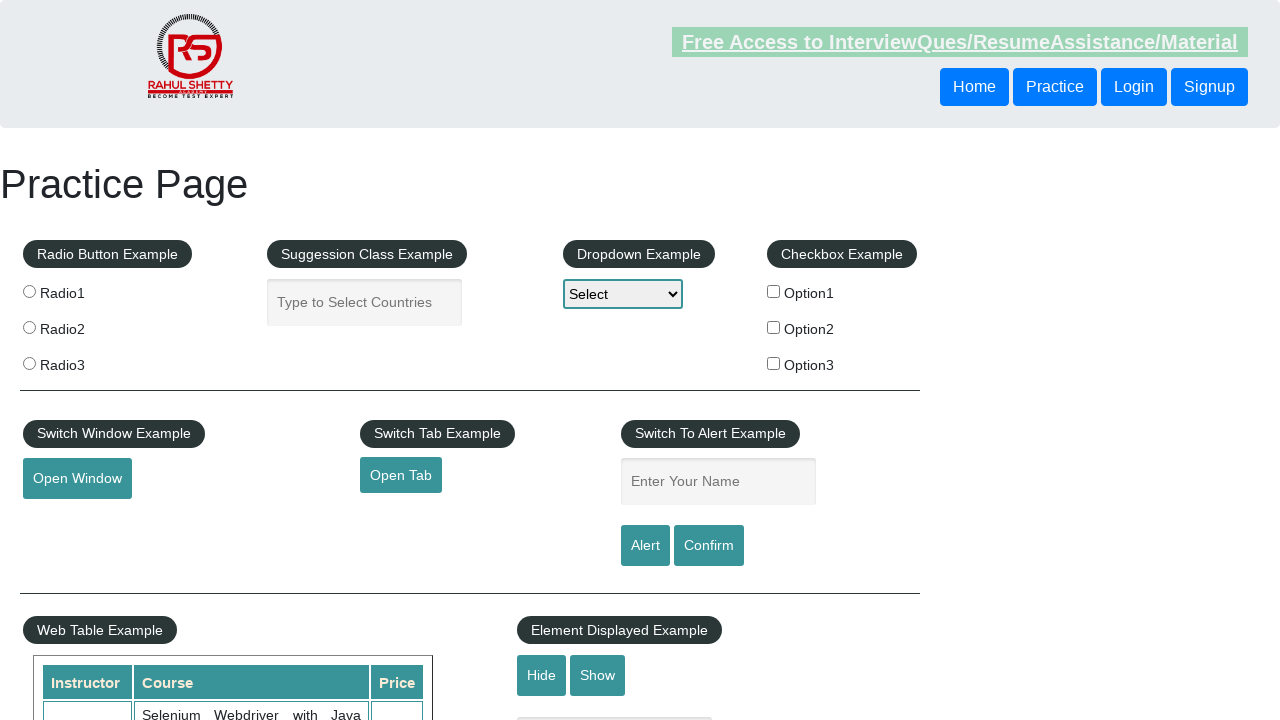

Asserted that the second row contains cells (count > 0)
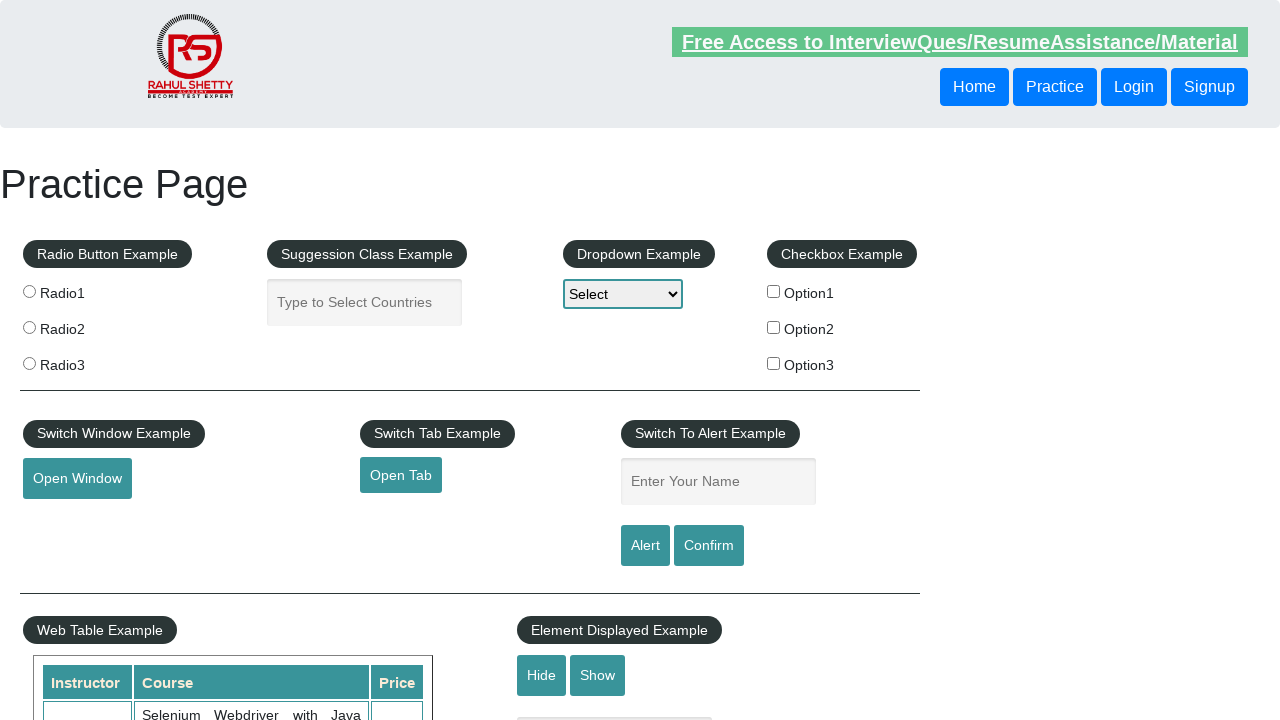

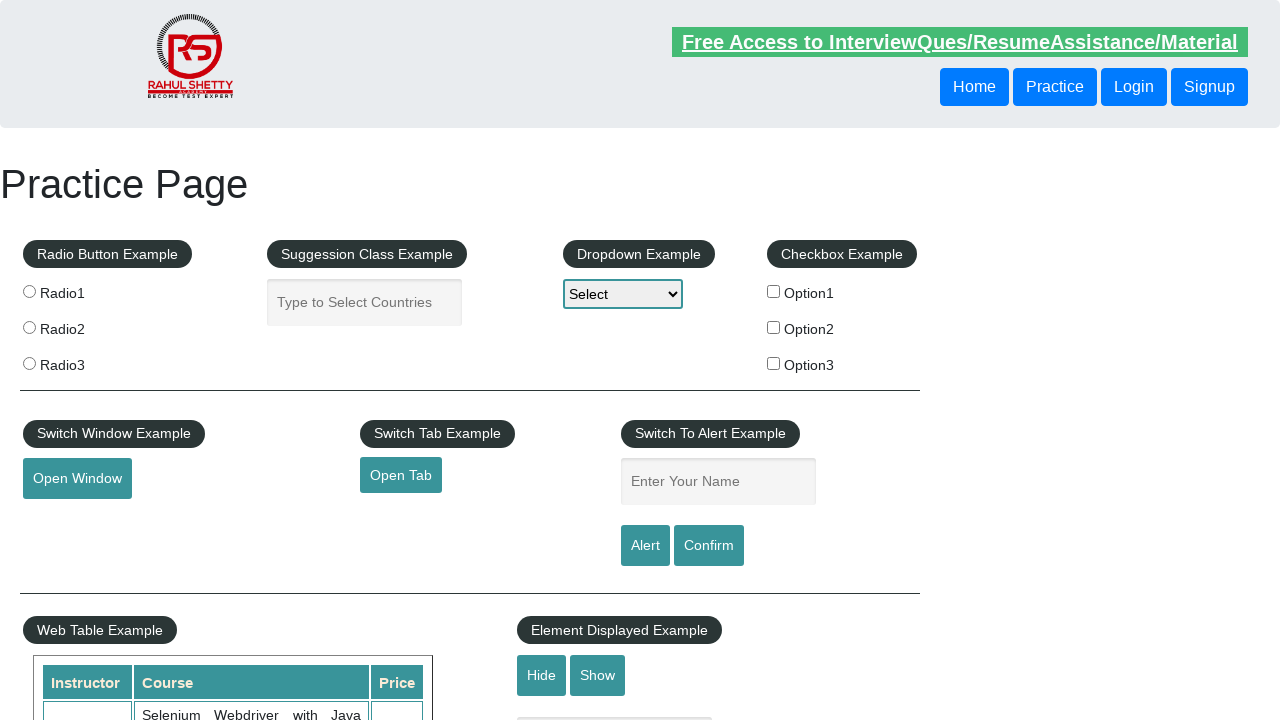